Tests the slider widget on demoqa.com by navigating to the Slider section, dragging the slider to different positions, and verifying the slider value updates correctly.

Starting URL: https://demoqa.com/widgets

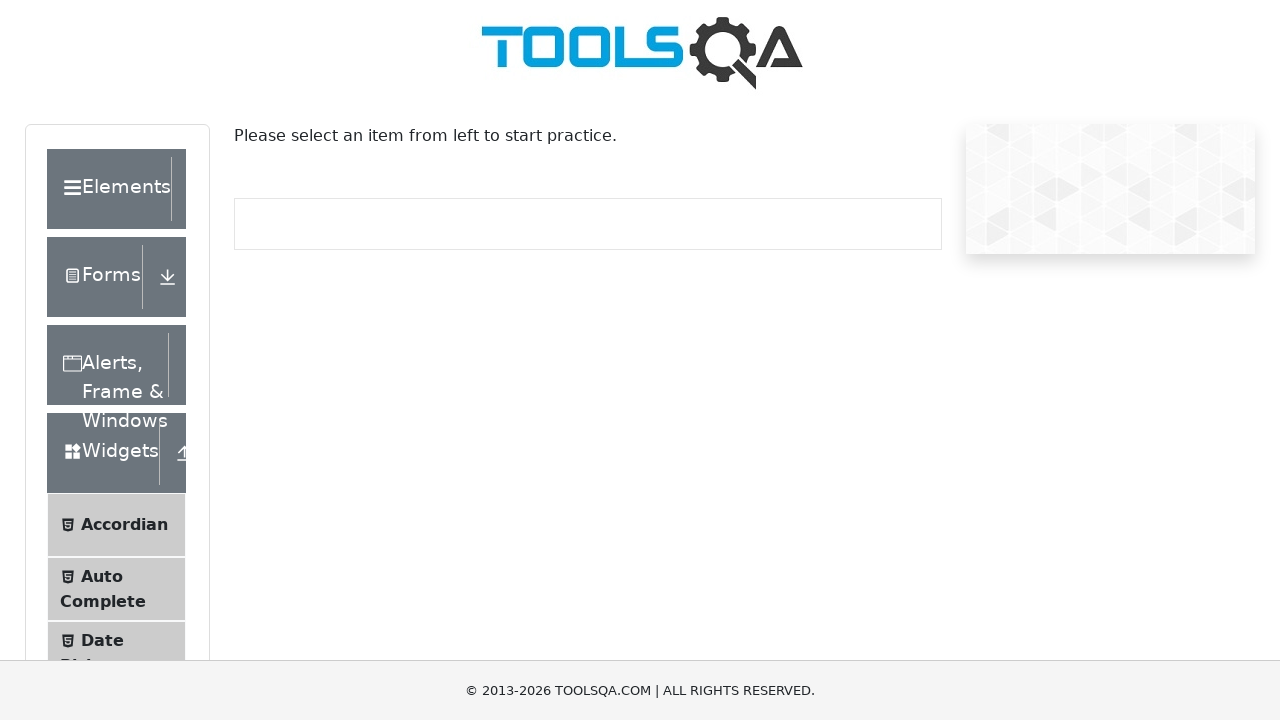

Scrolled down by 400 pixels
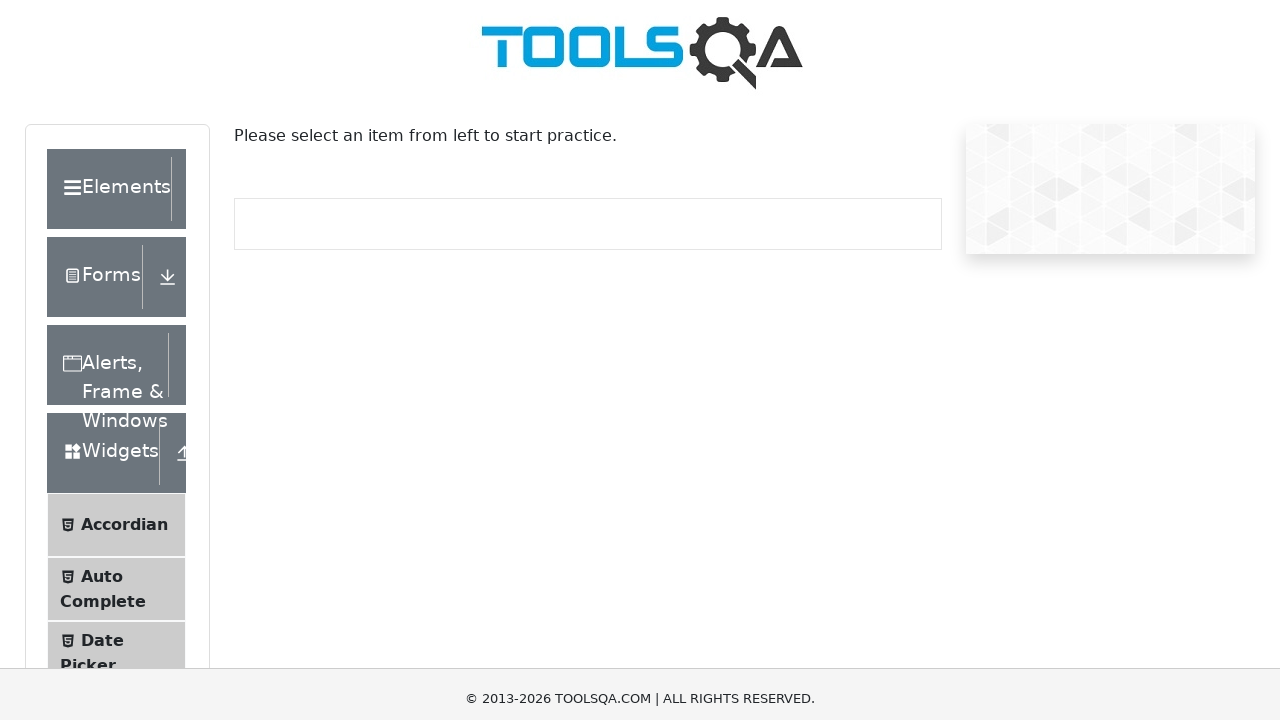

Scrolled down by another 400 pixels
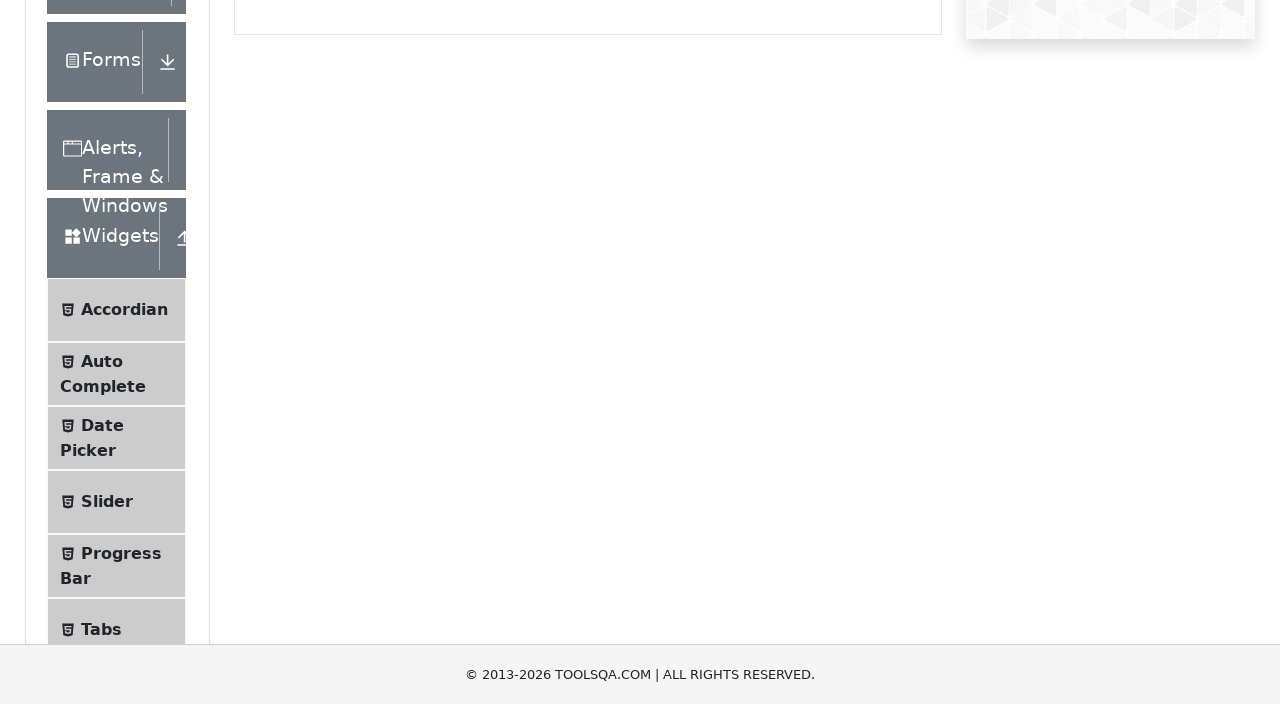

Clicked on Slider menu item at (107, 184) on xpath=//span[text()='Slider']
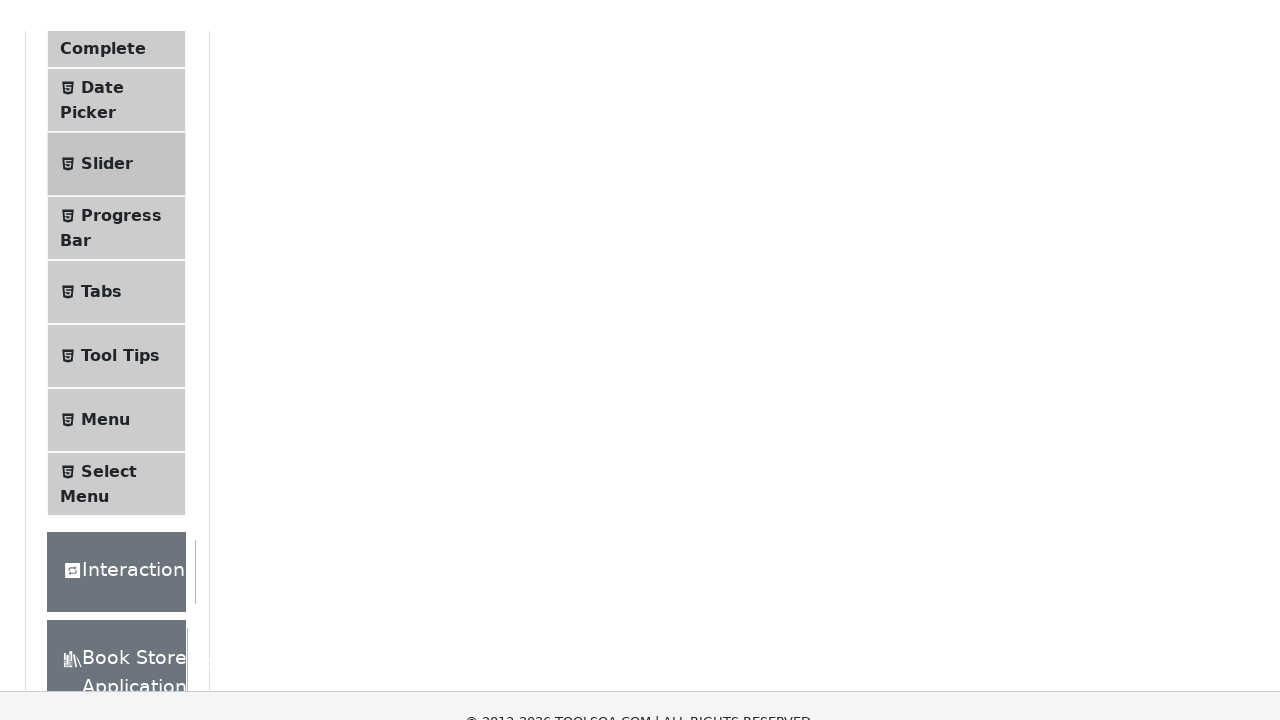

Slider element loaded and visible
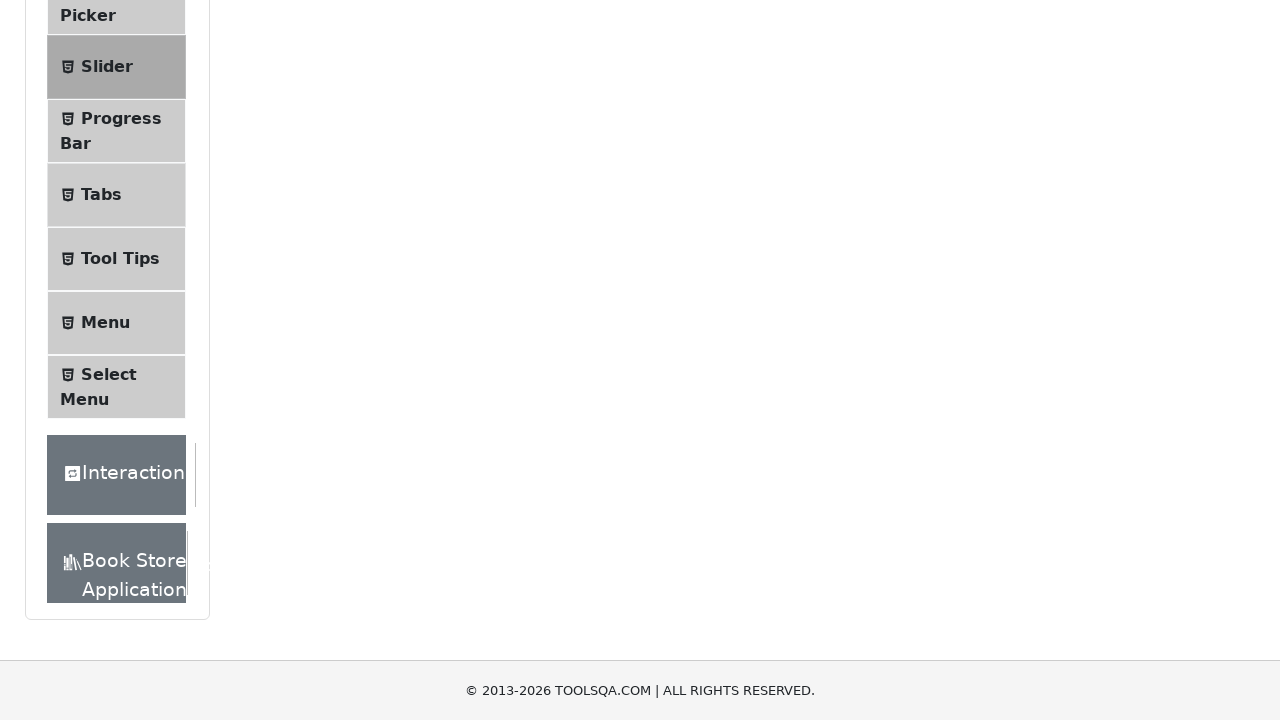

Retrieved slider element bounding box
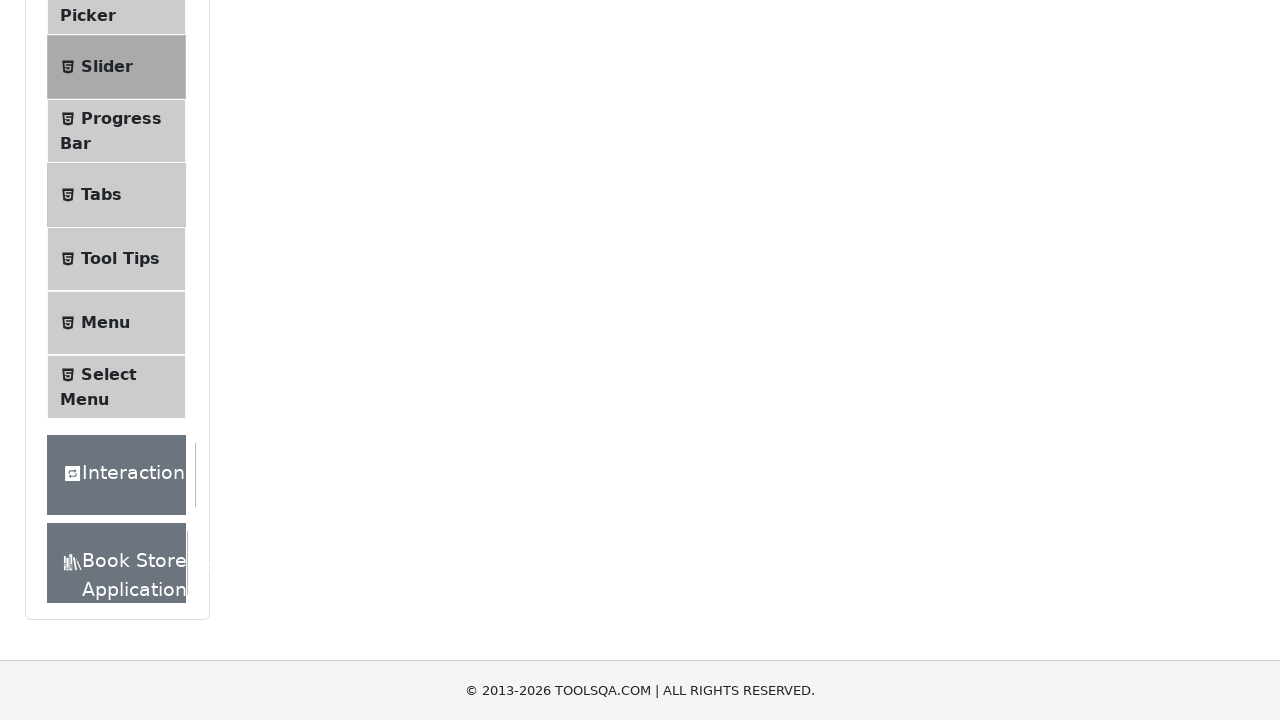

Moved mouse to center of slider at (496, -408)
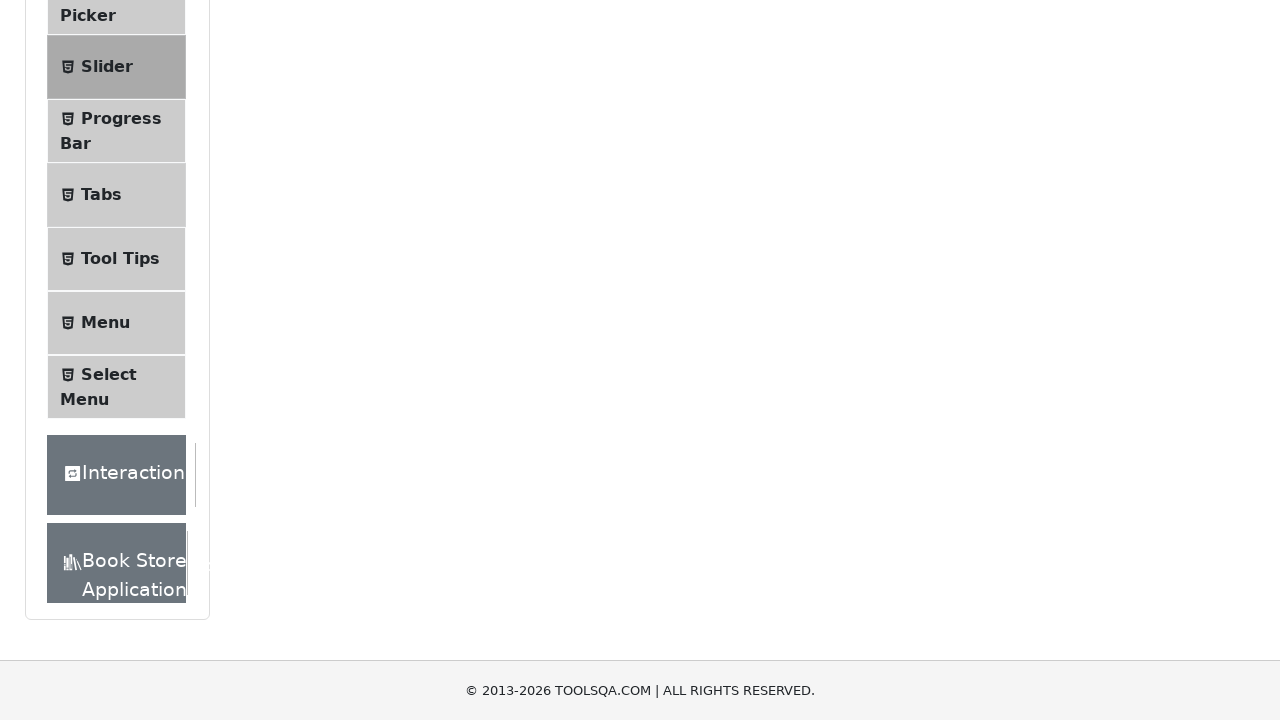

Mouse button pressed down on slider at (496, -408)
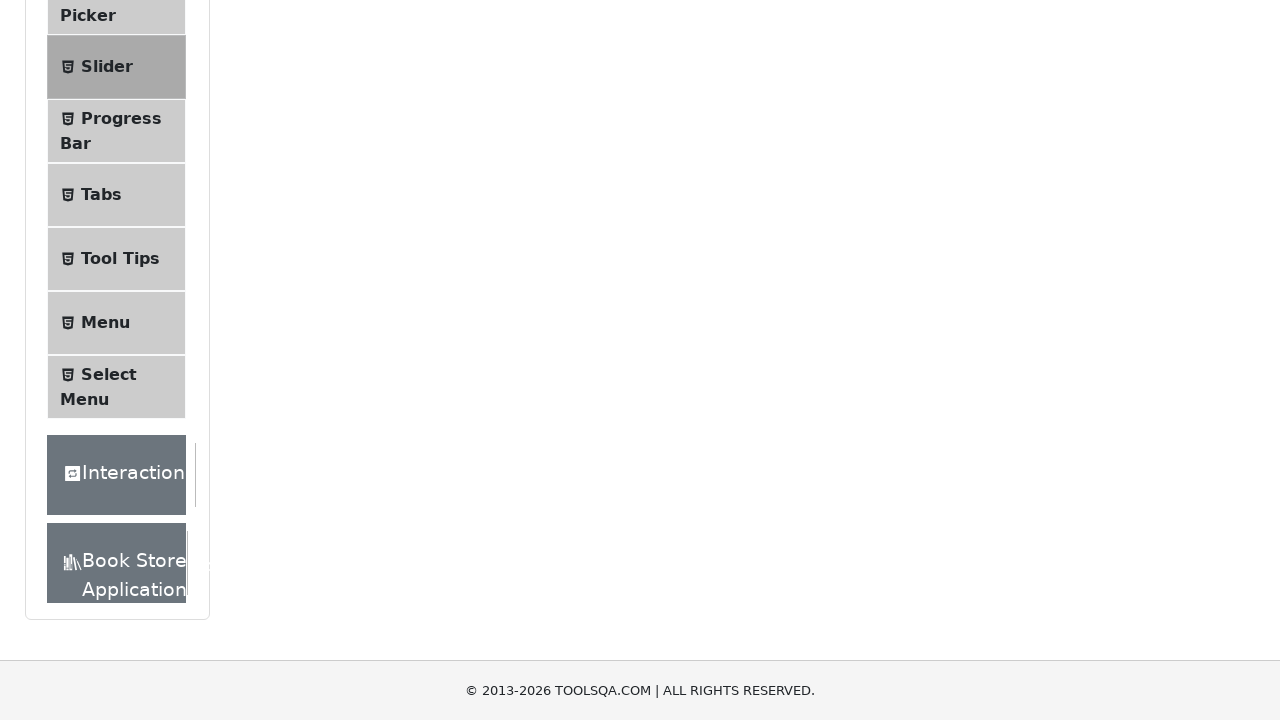

Dragged slider to the right by 89 pixels at (585, -408)
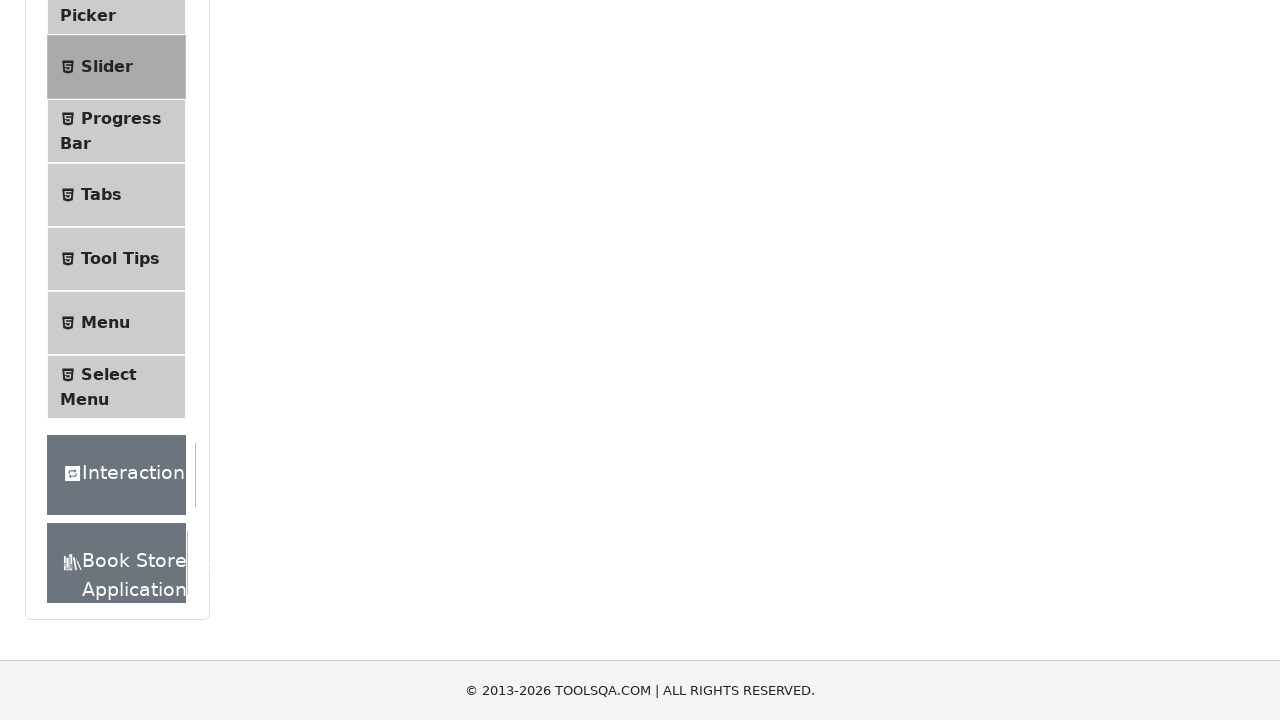

Released mouse button after first drag at (585, -408)
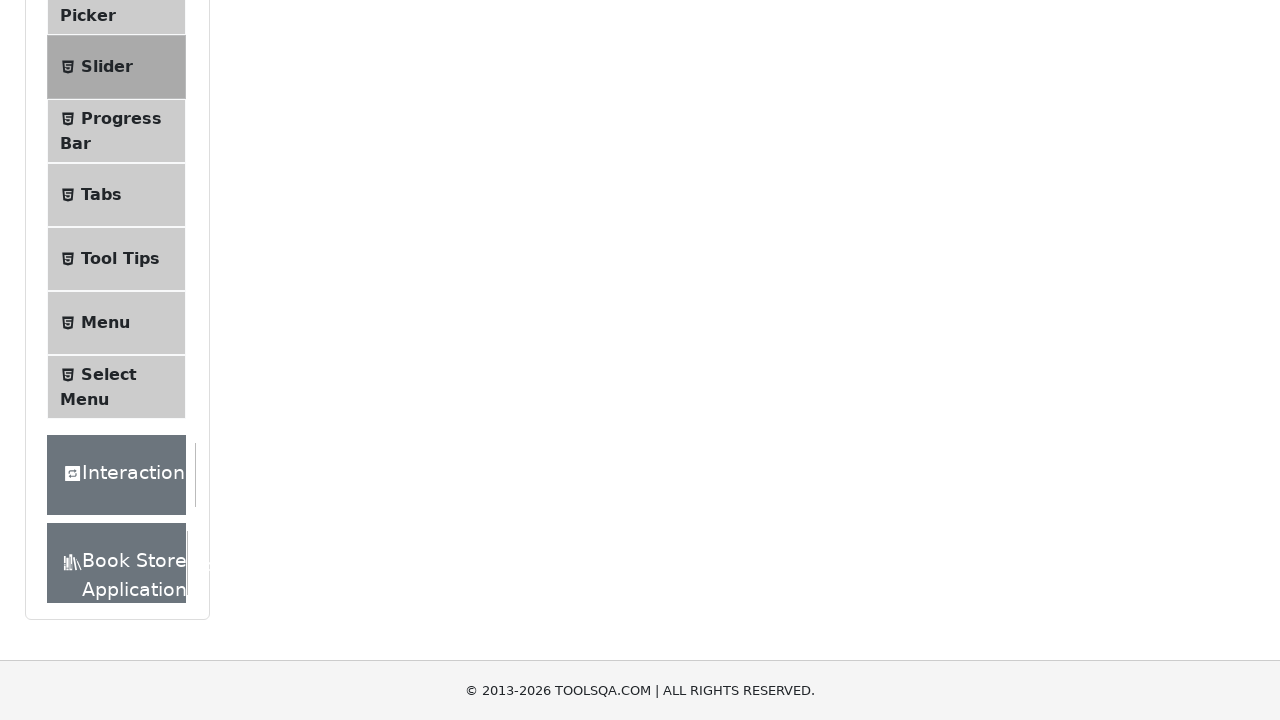

Retrieved updated slider element bounding box
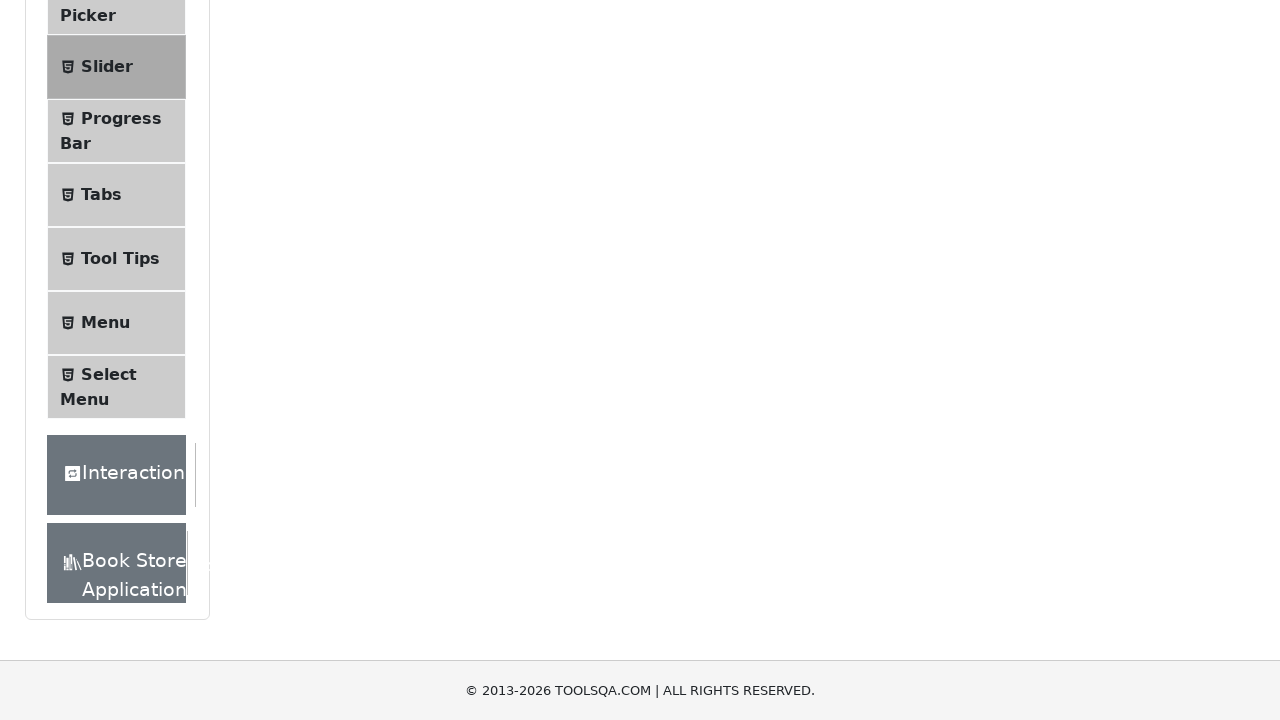

Moved mouse to center of slider for second drag at (496, -408)
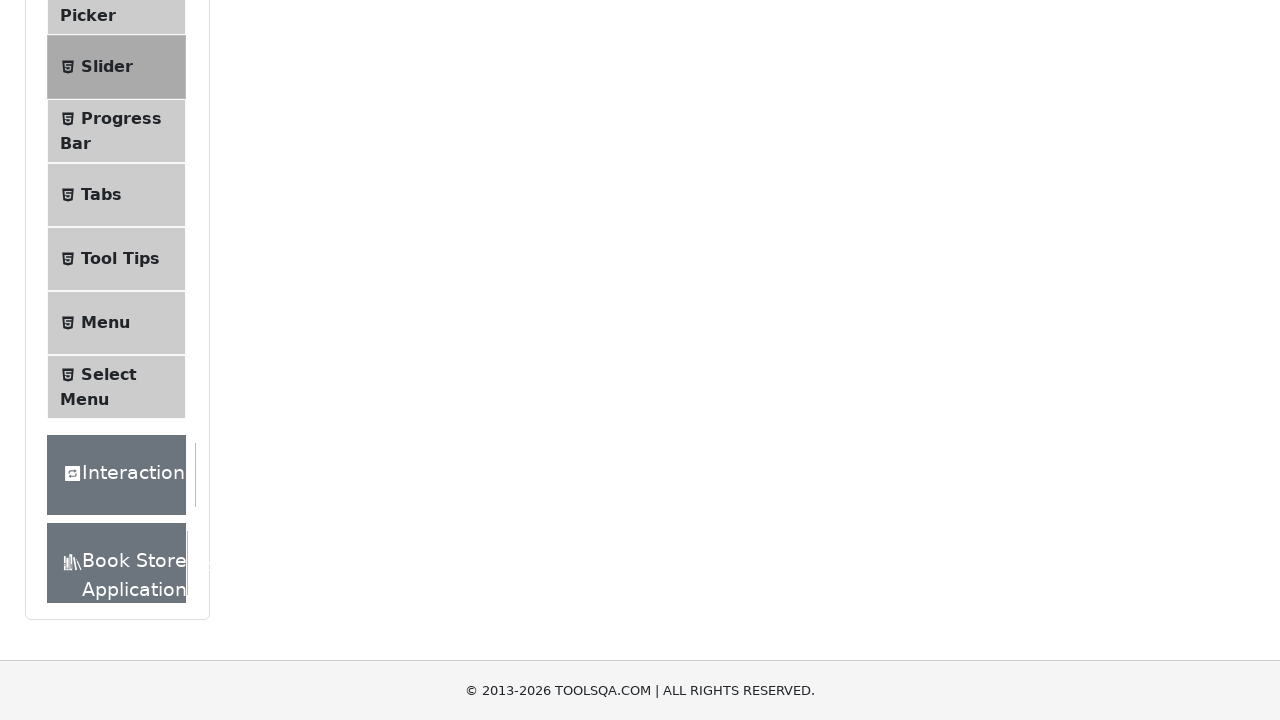

Mouse button pressed down on slider for second drag at (496, -408)
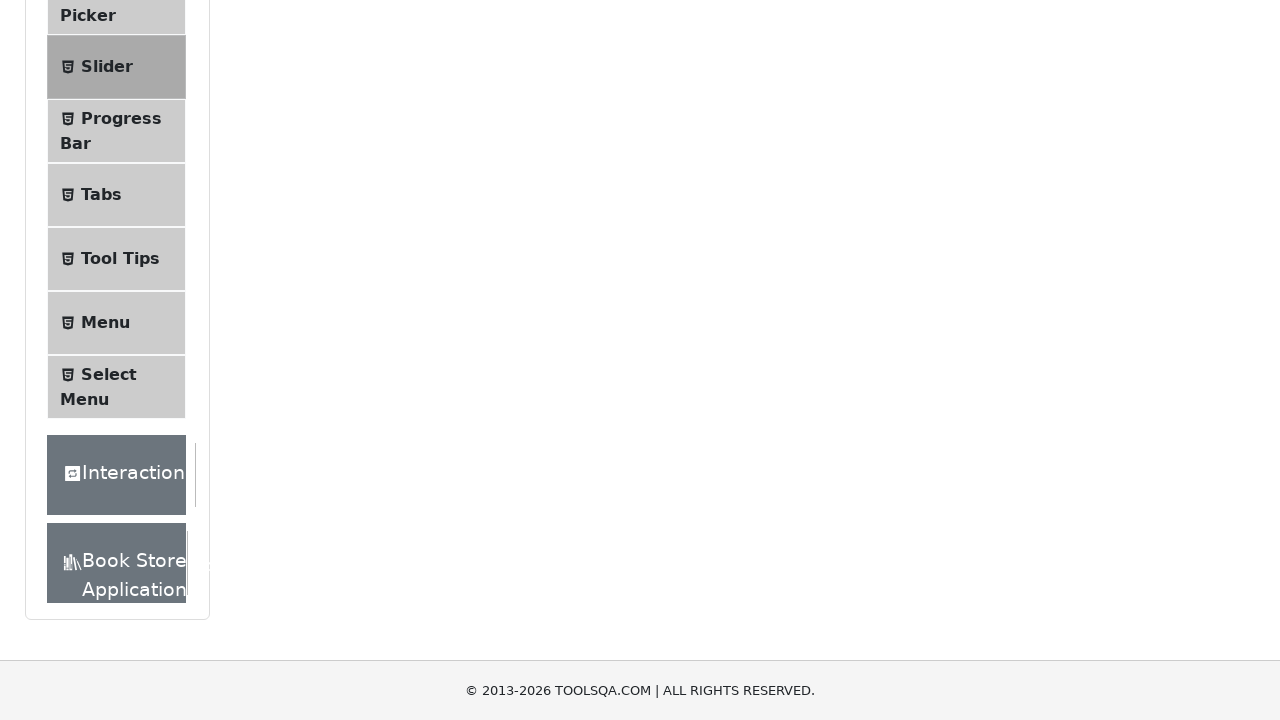

Dragged slider to the left by 23 pixels at (473, -408)
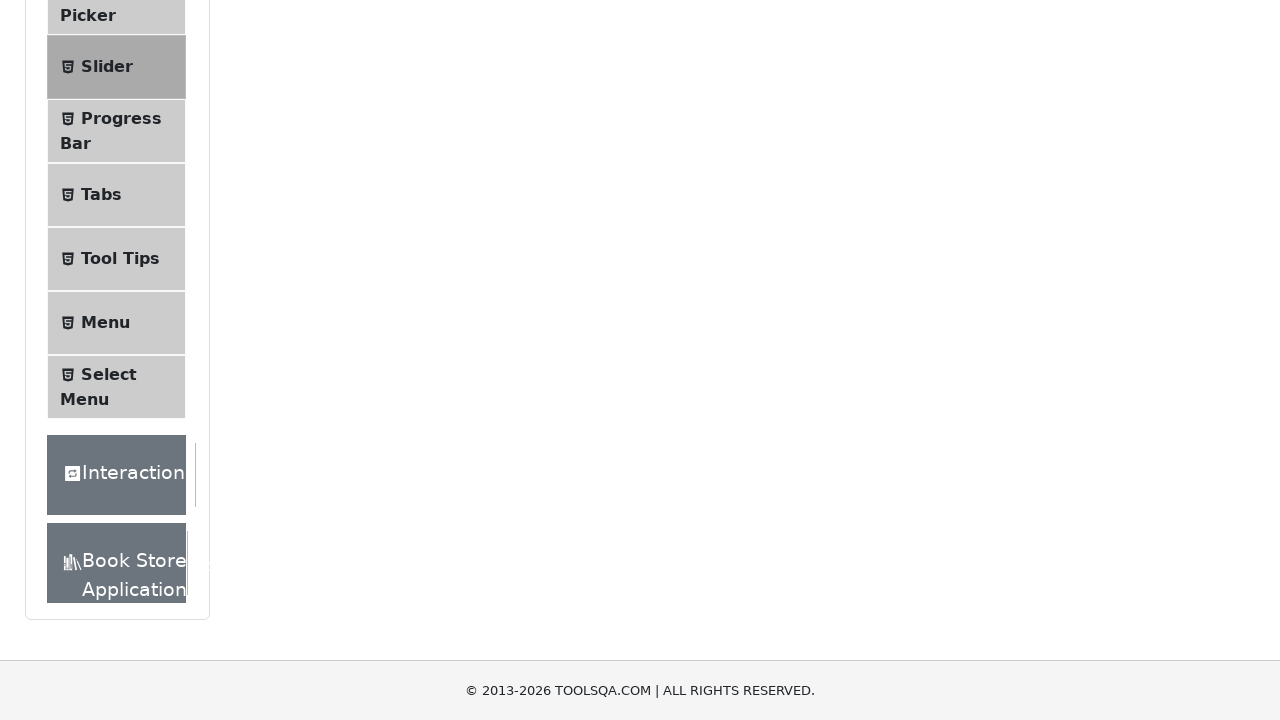

Released mouse button after second drag at (473, -408)
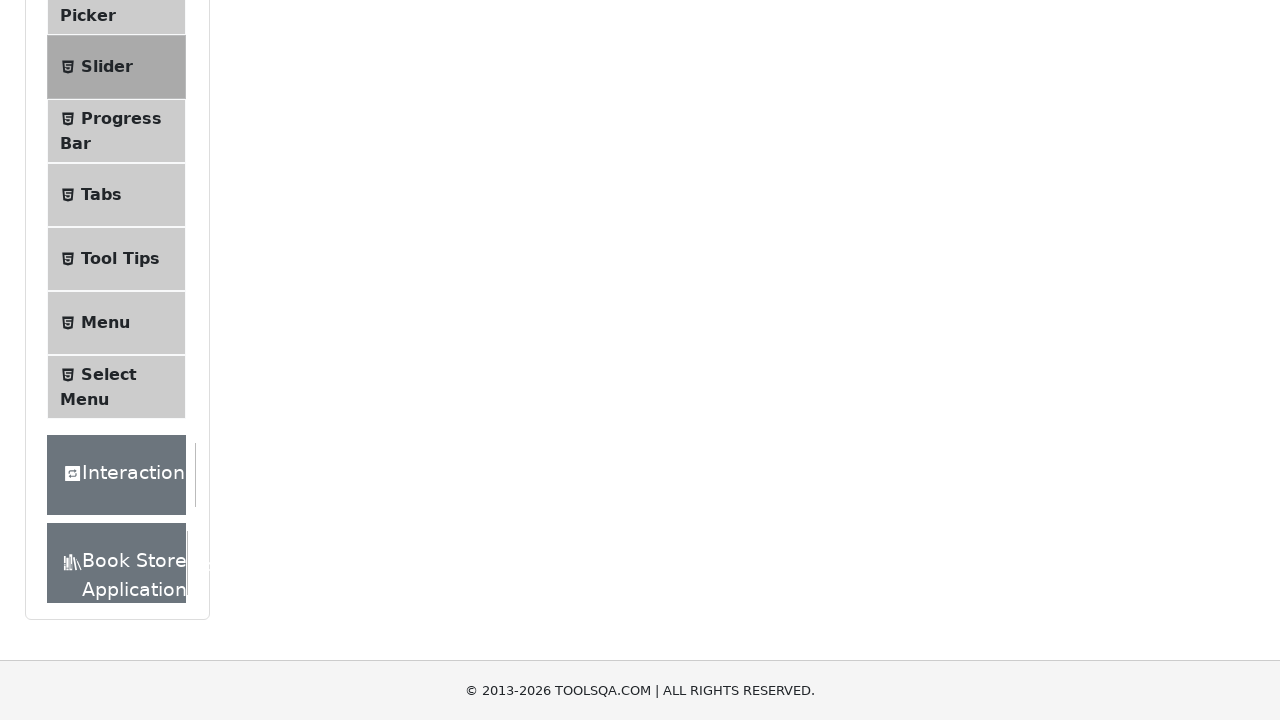

Retrieved slider value: 25
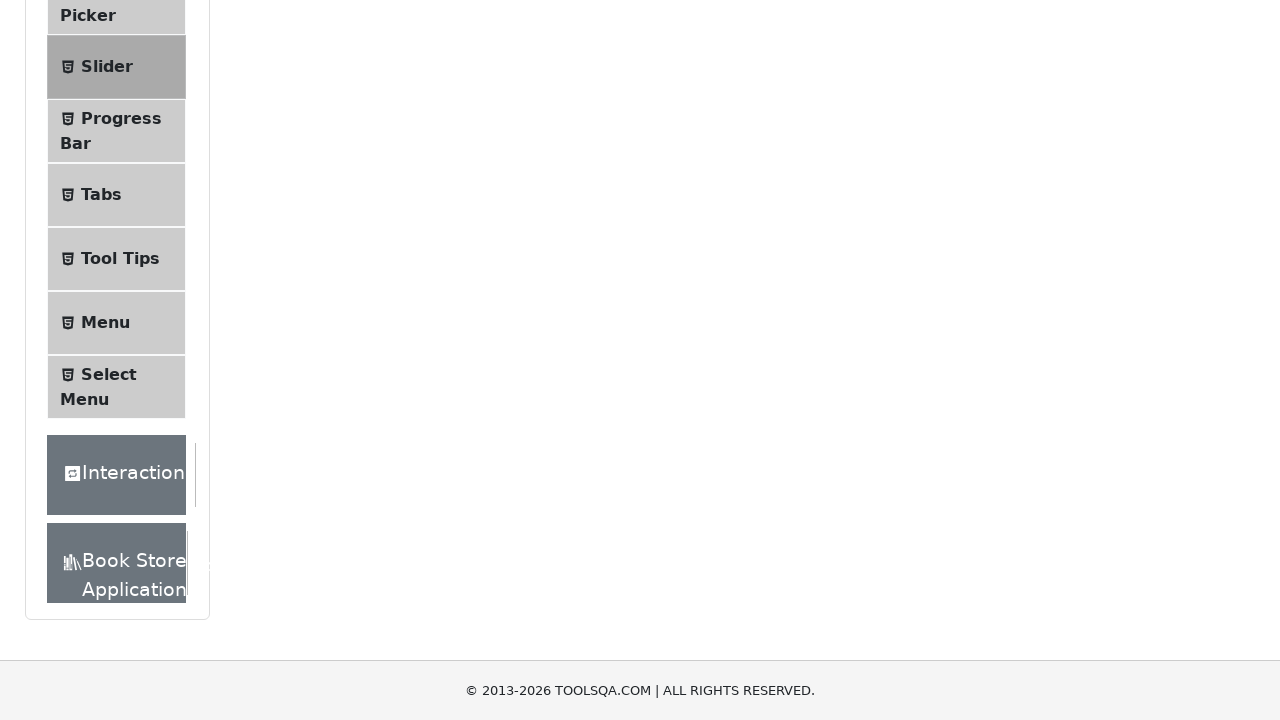

Printed slider value to console: 25
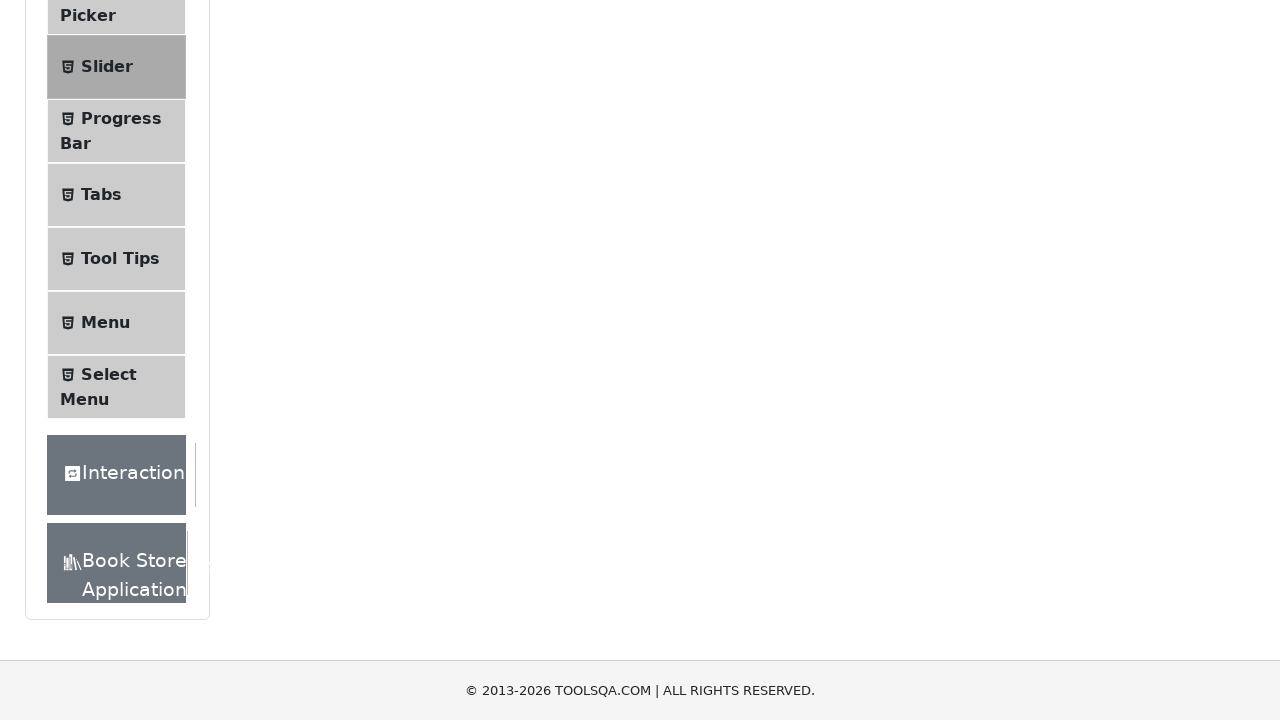

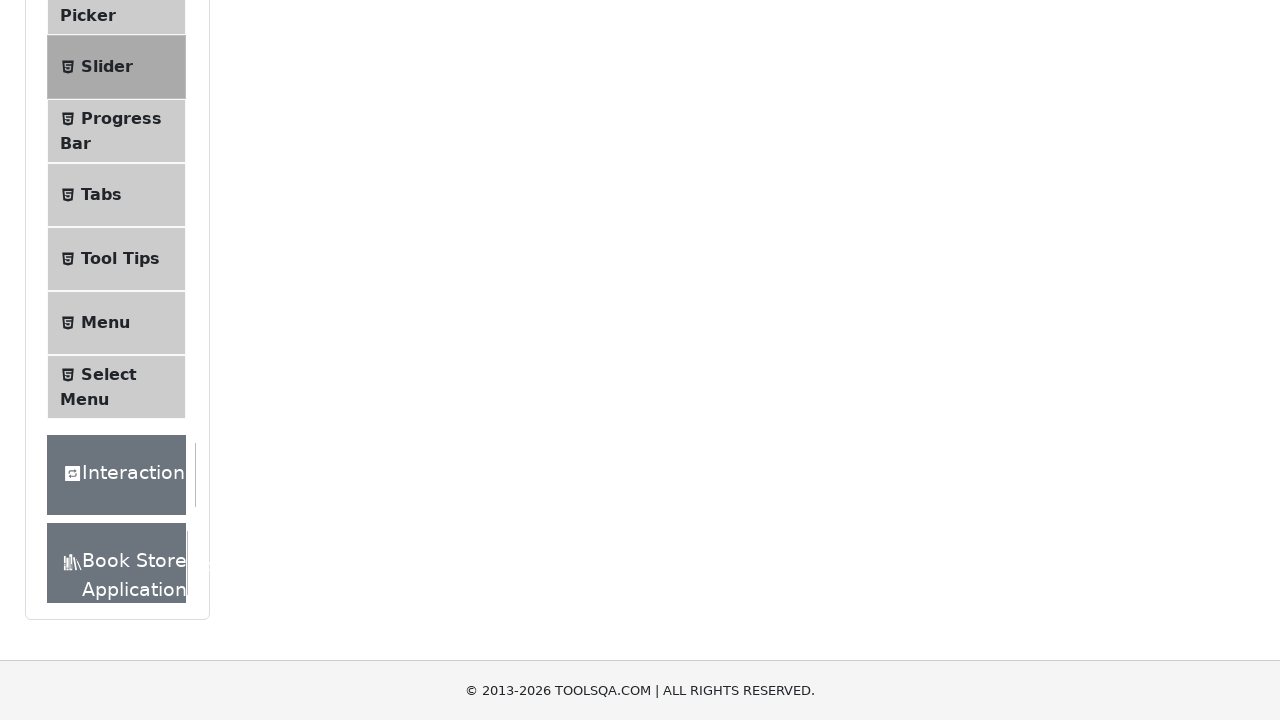